Scrolls through the GitHub homepage in increments

Starting URL: https://github.com/

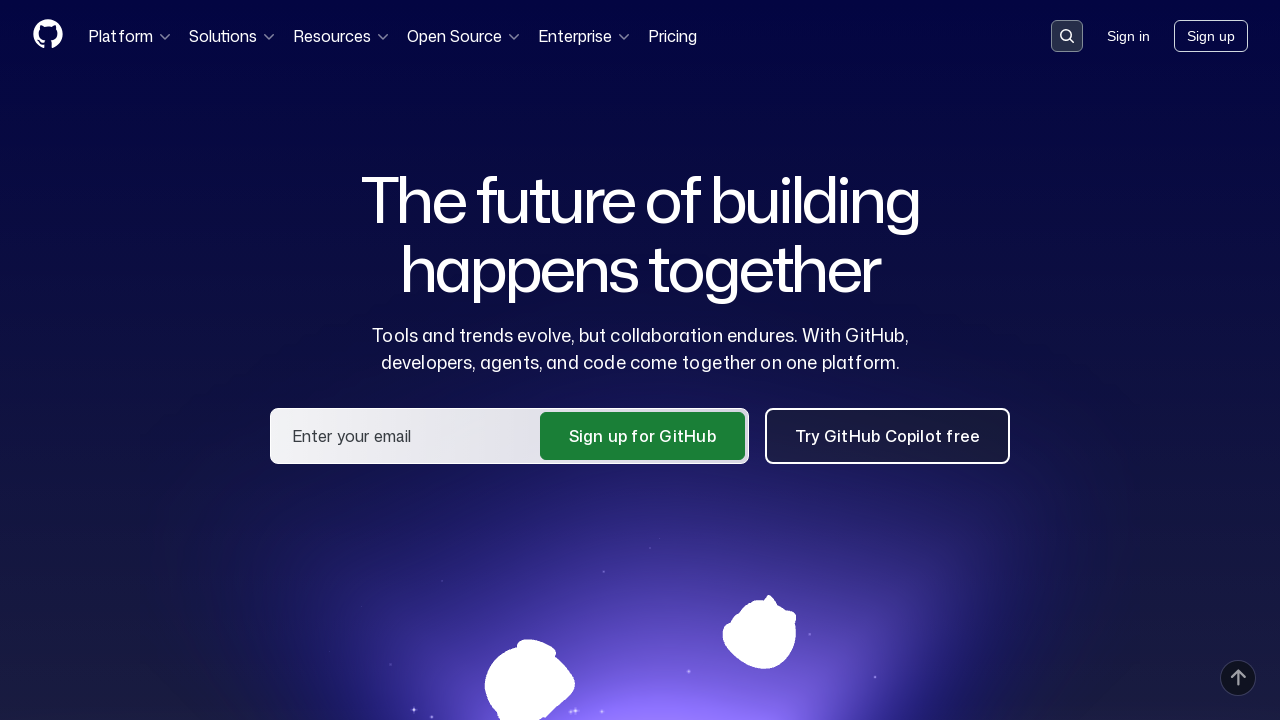

Retrieved GitHub homepage total scroll height
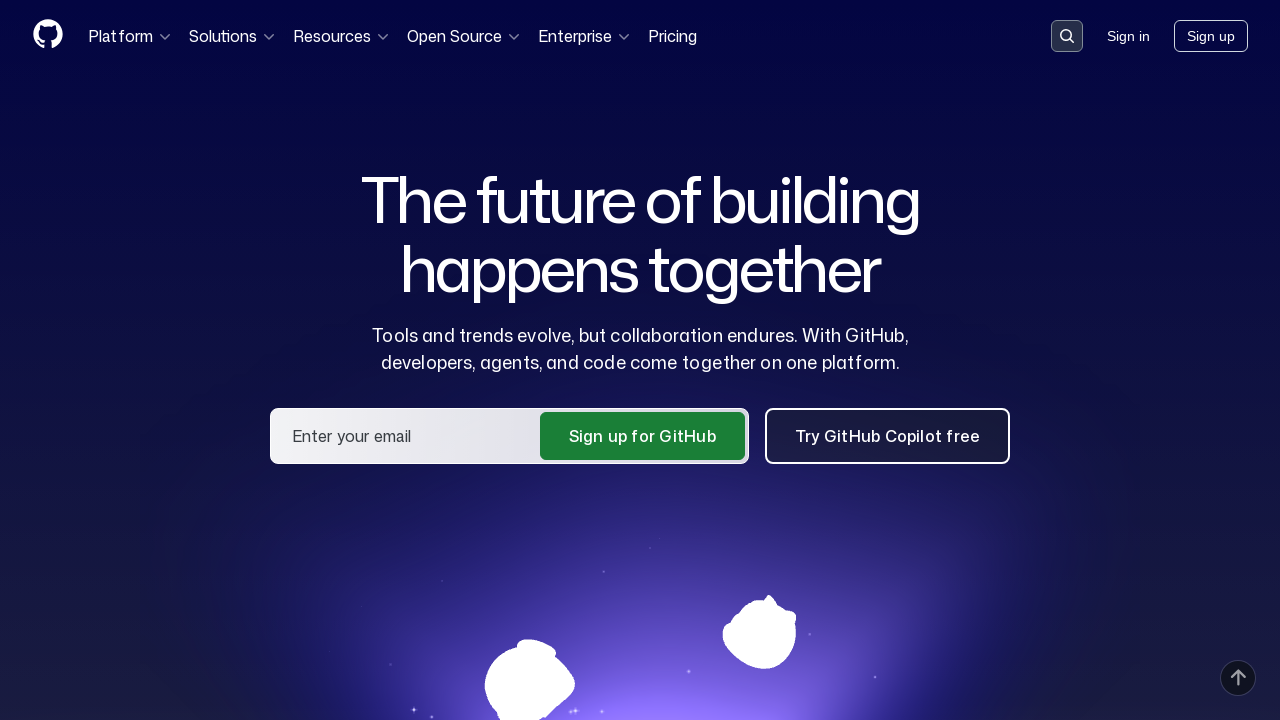

Scrolled to position 2000px down the page
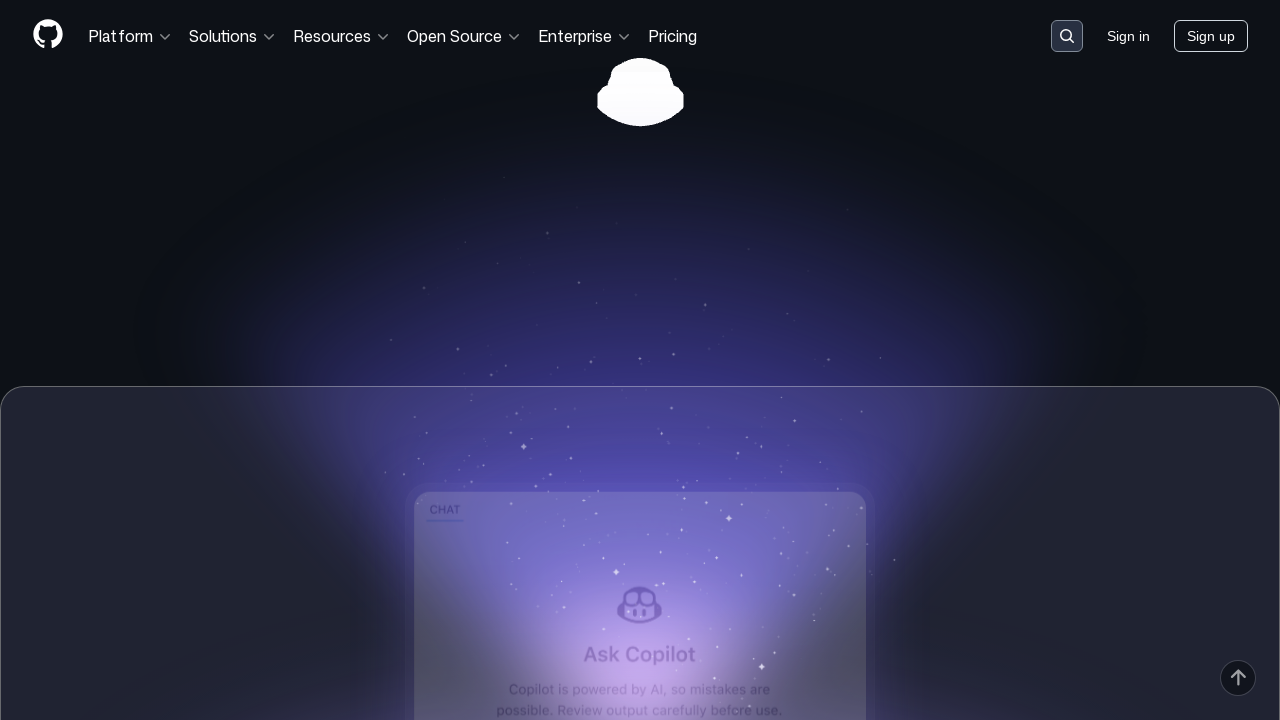

Waited 500ms before next scroll
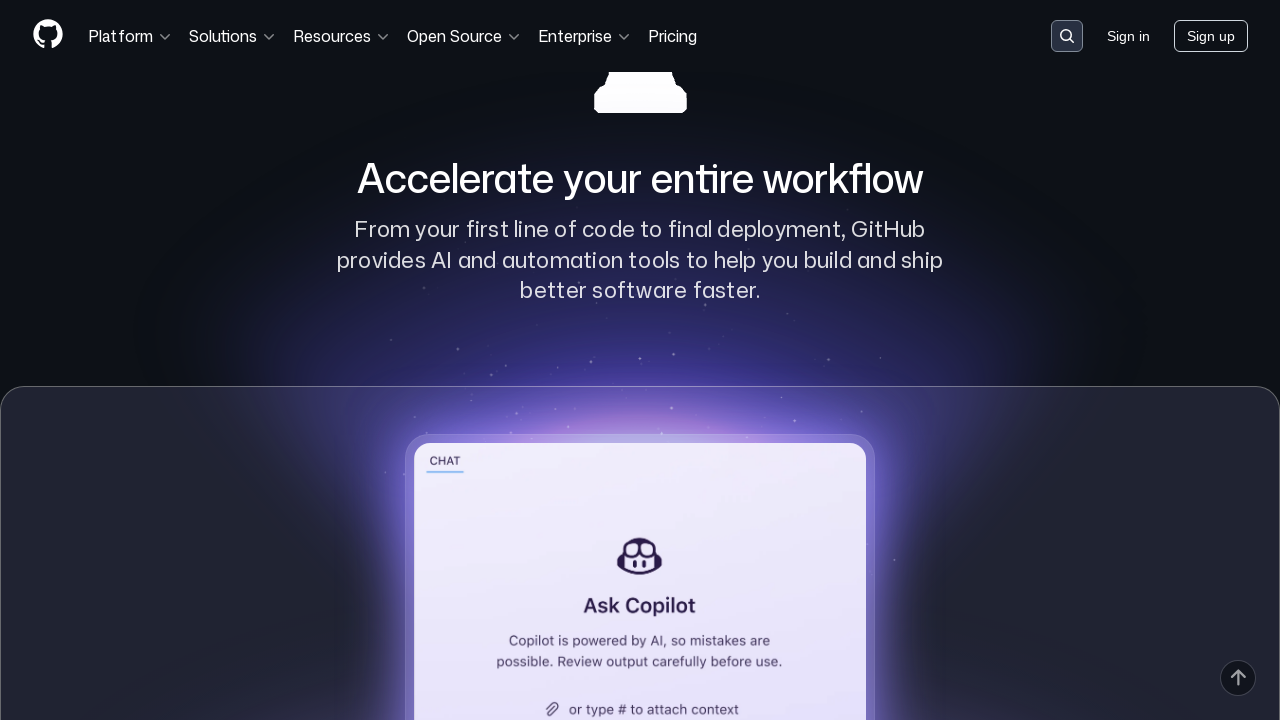

Scrolled to position 4000px down the page
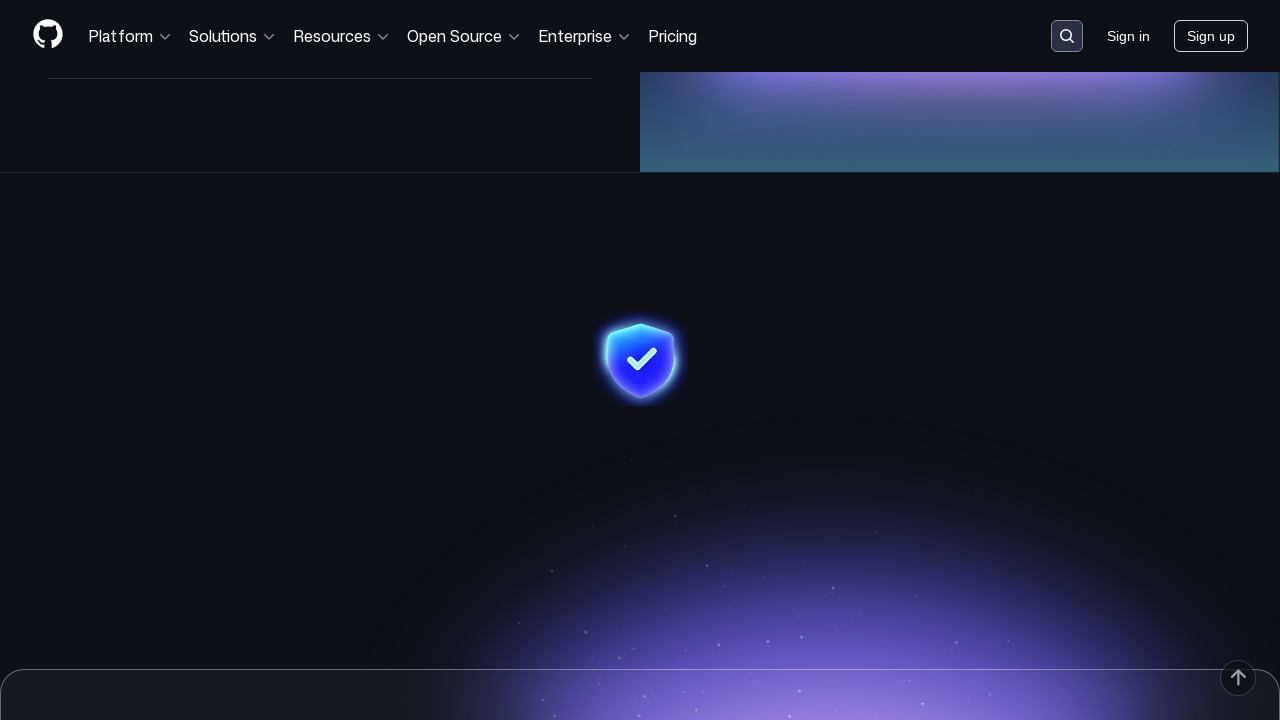

Waited 500ms before next scroll
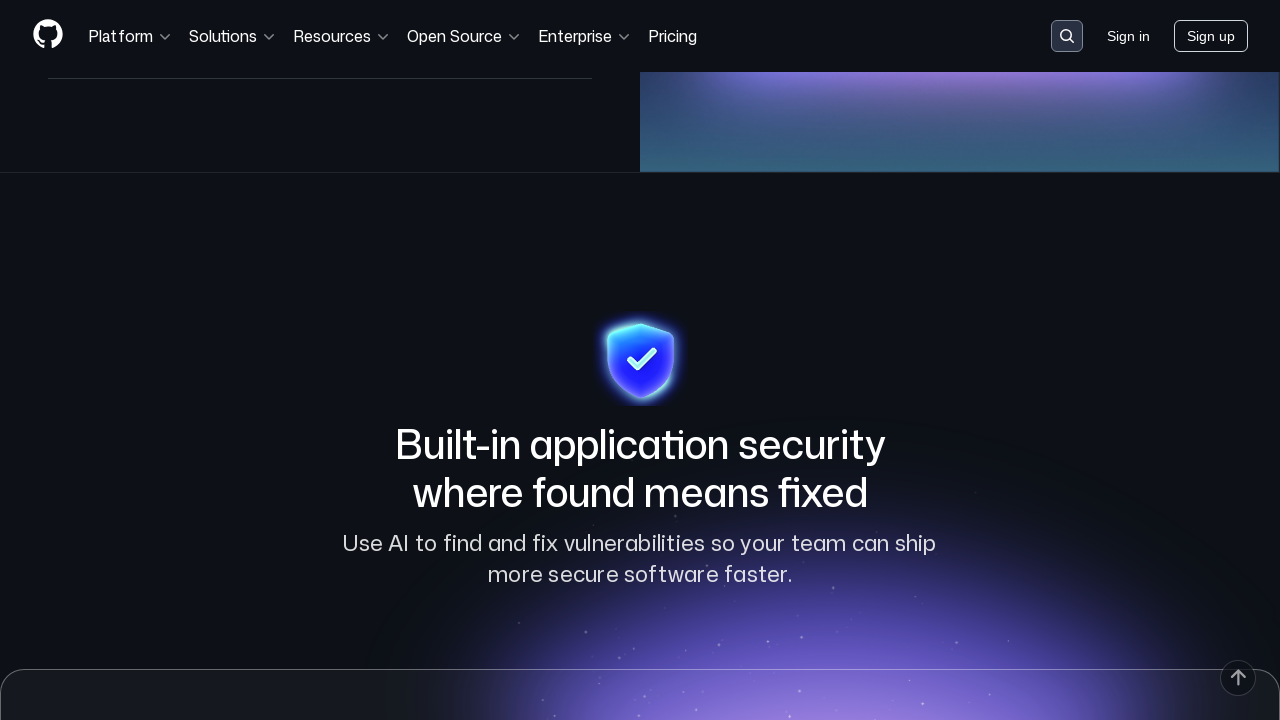

Scrolled to position 6000px down the page
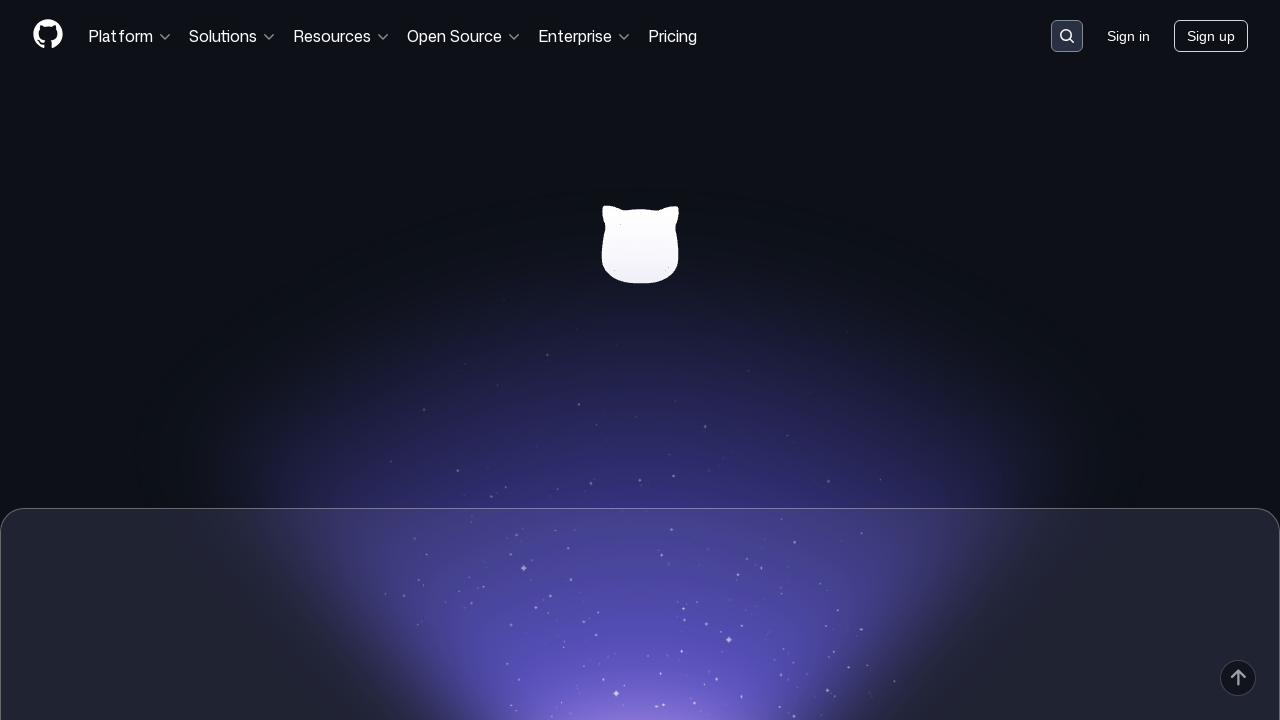

Waited 500ms before next scroll
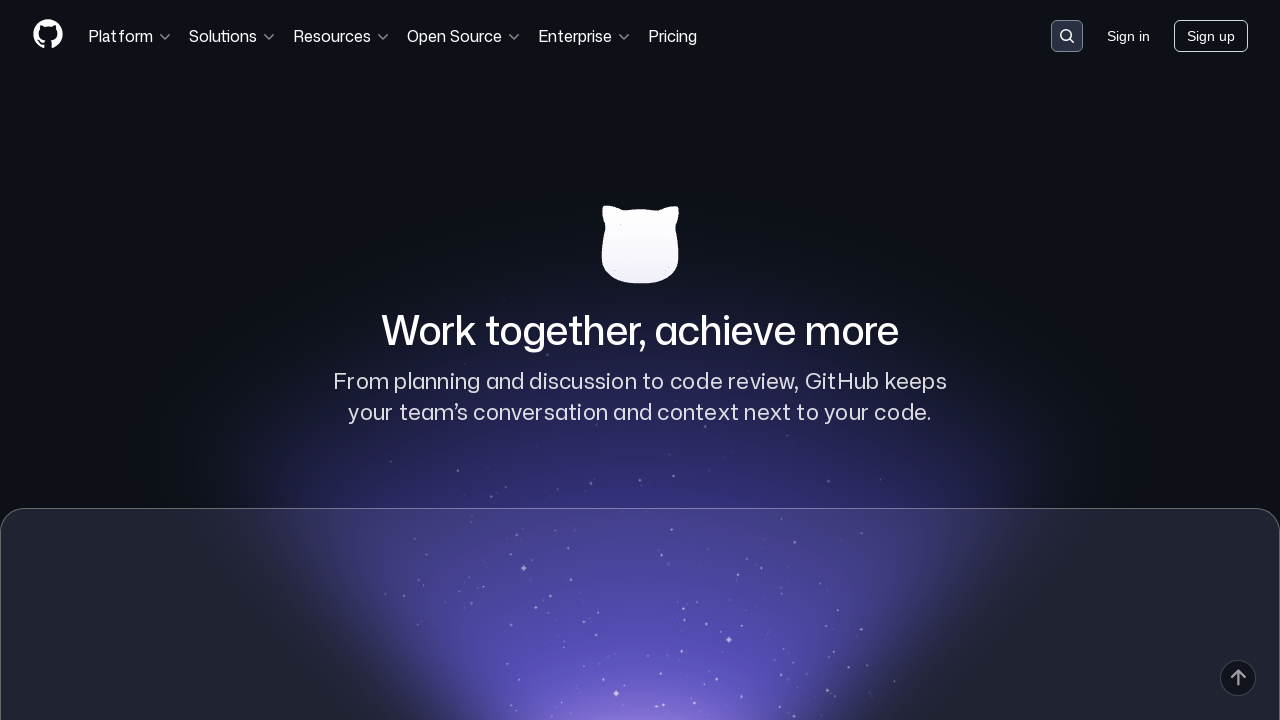

Scrolled to position 8000px down the page
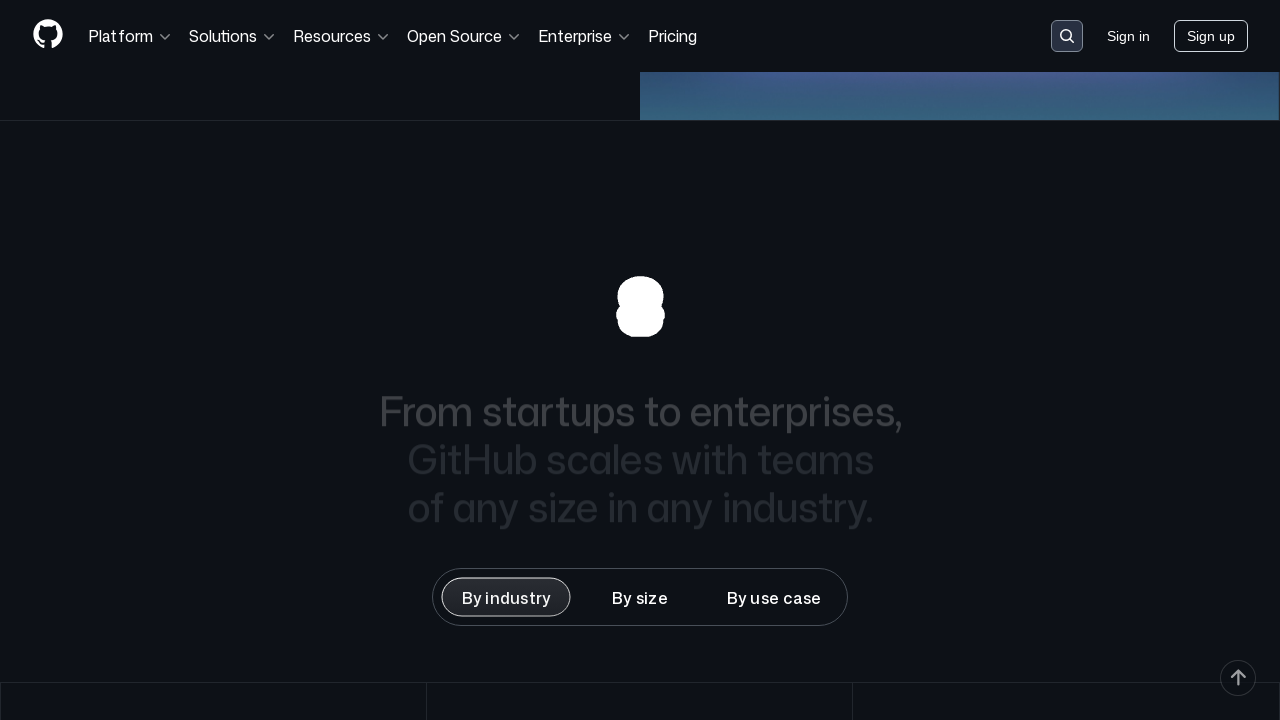

Waited 500ms before next scroll
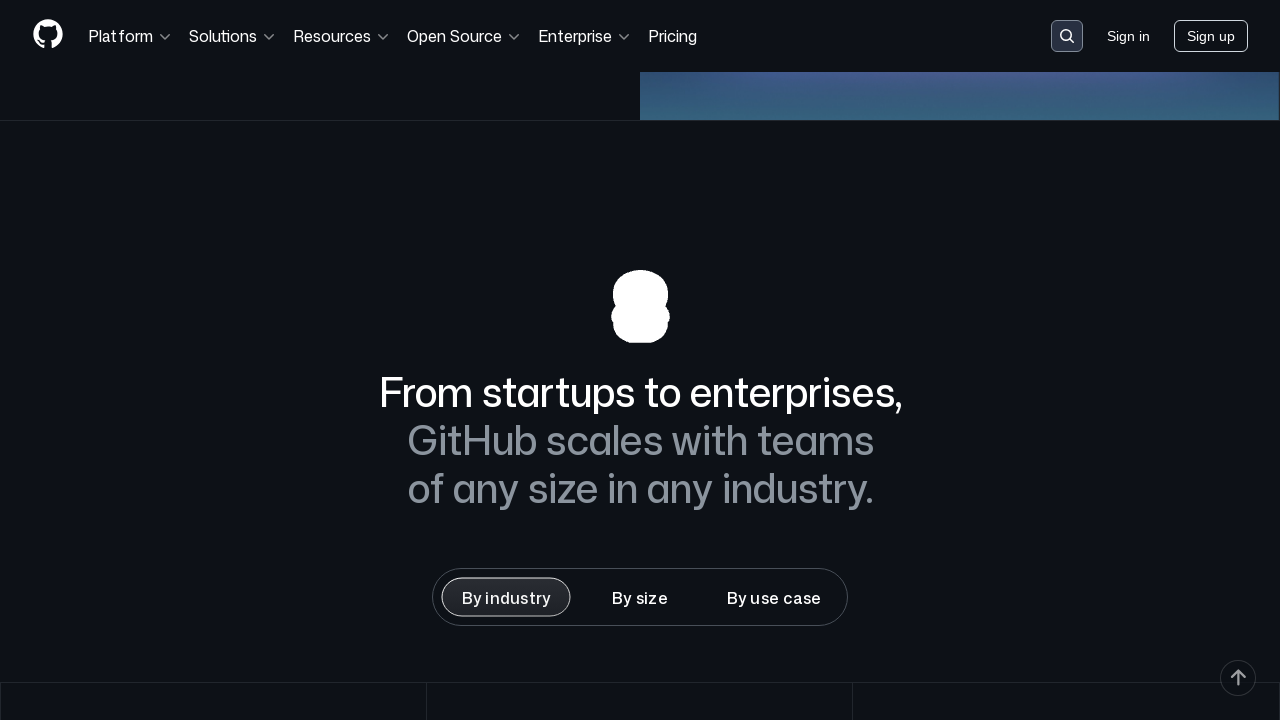

Scrolled to position 10000px down the page
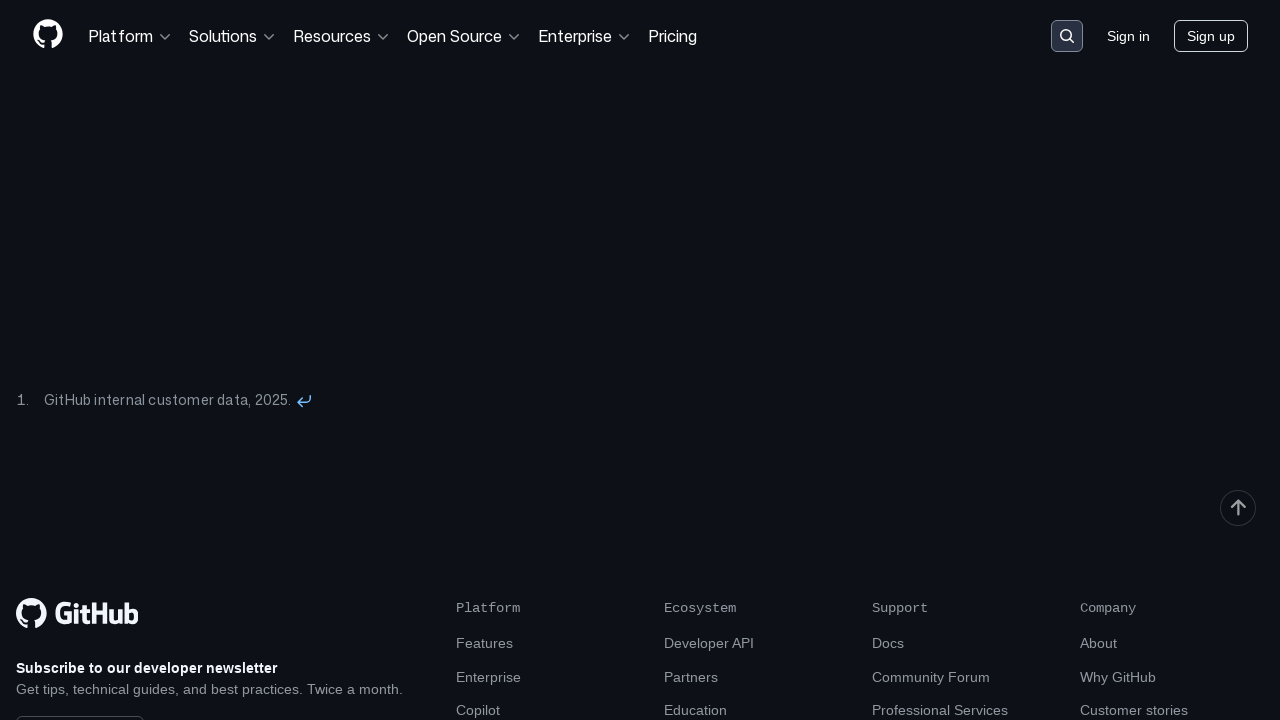

Waited 500ms before next scroll
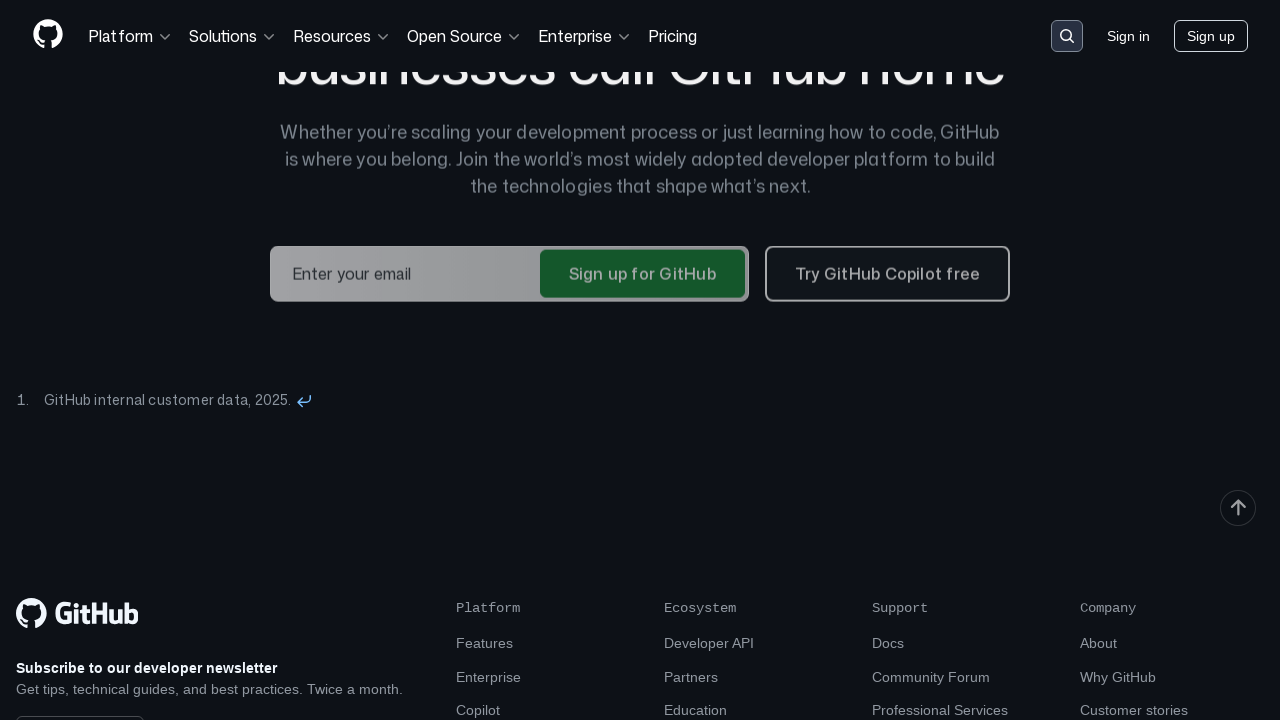

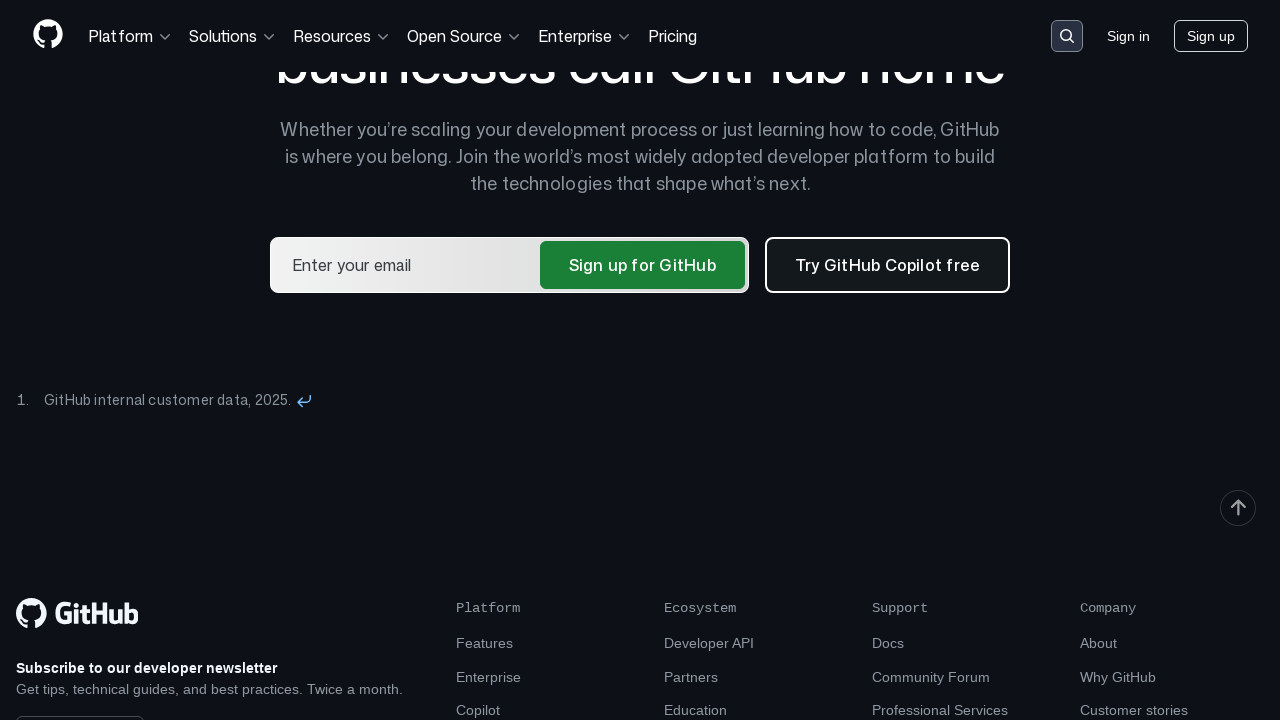